Creates a new retrospective on retrotool.io by selecting the "Liked | Learned | Lacked" template and clicking the Create Retro button.

Starting URL: https://retrotool.io/new-retrospective

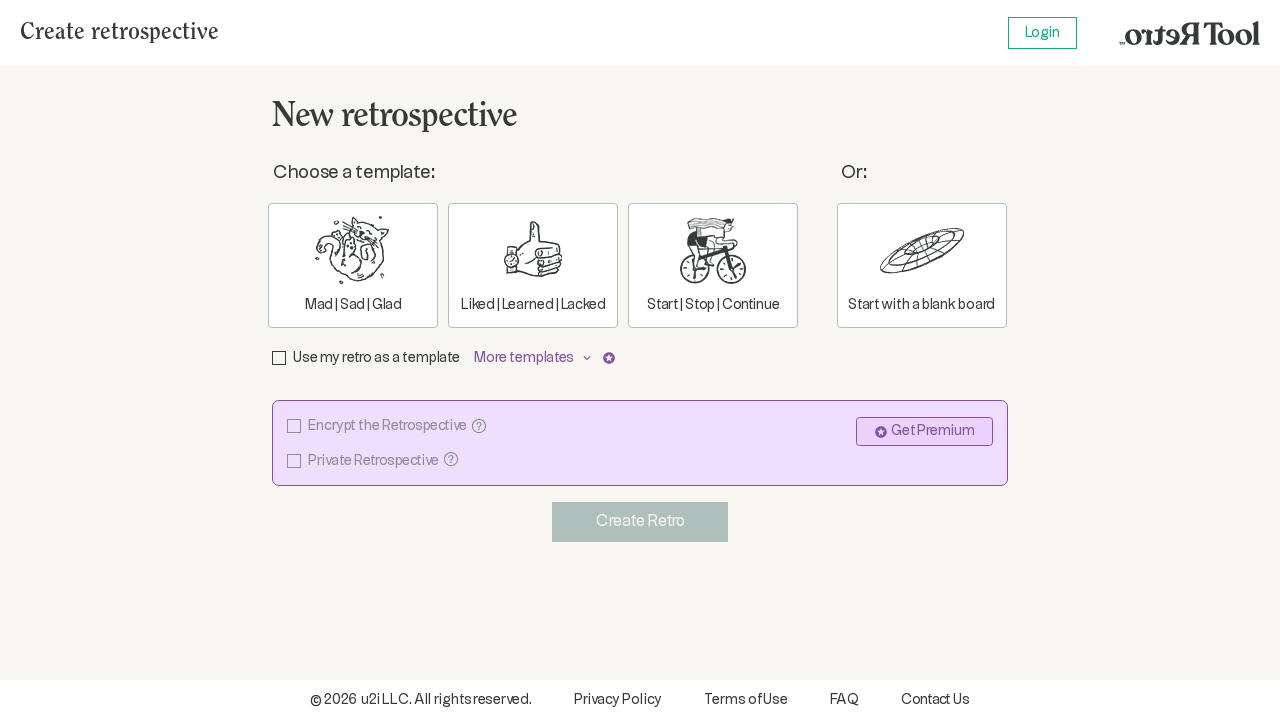

Waited for page to load (networkidle state)
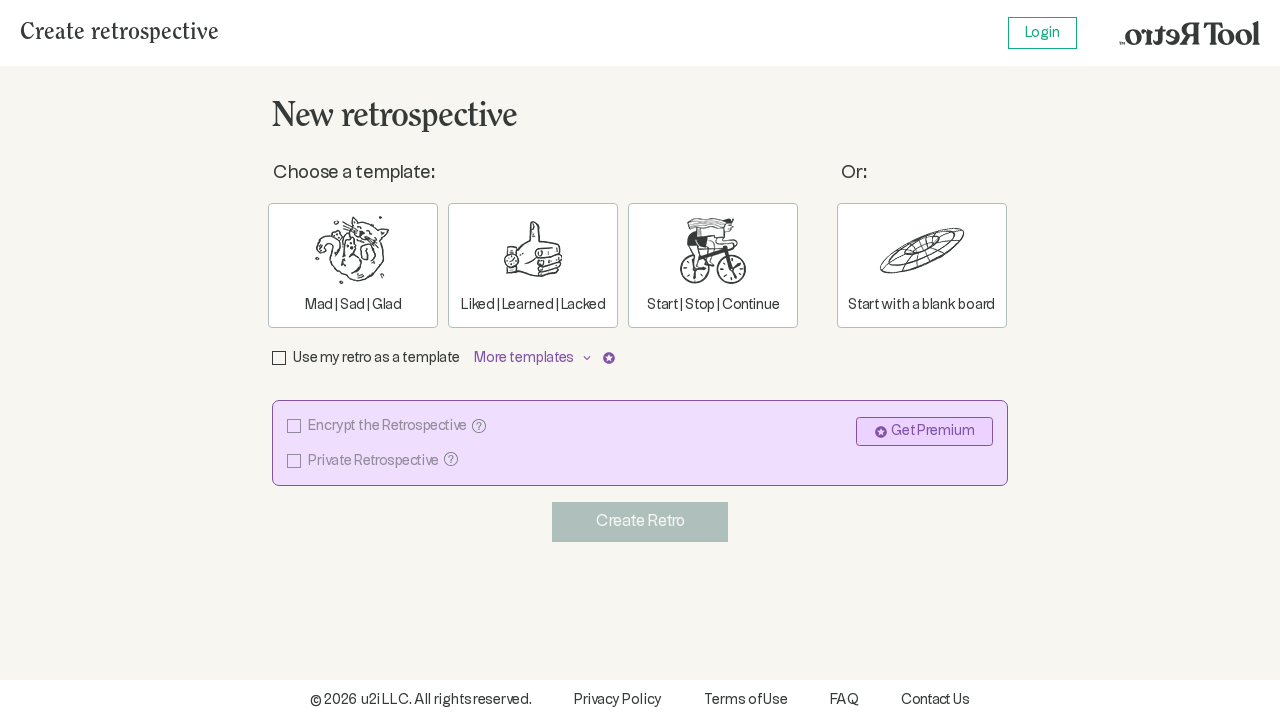

Clicked on 'Liked | Learned | Lacked' template at (533, 266) on text=Liked | Learned | Lacked
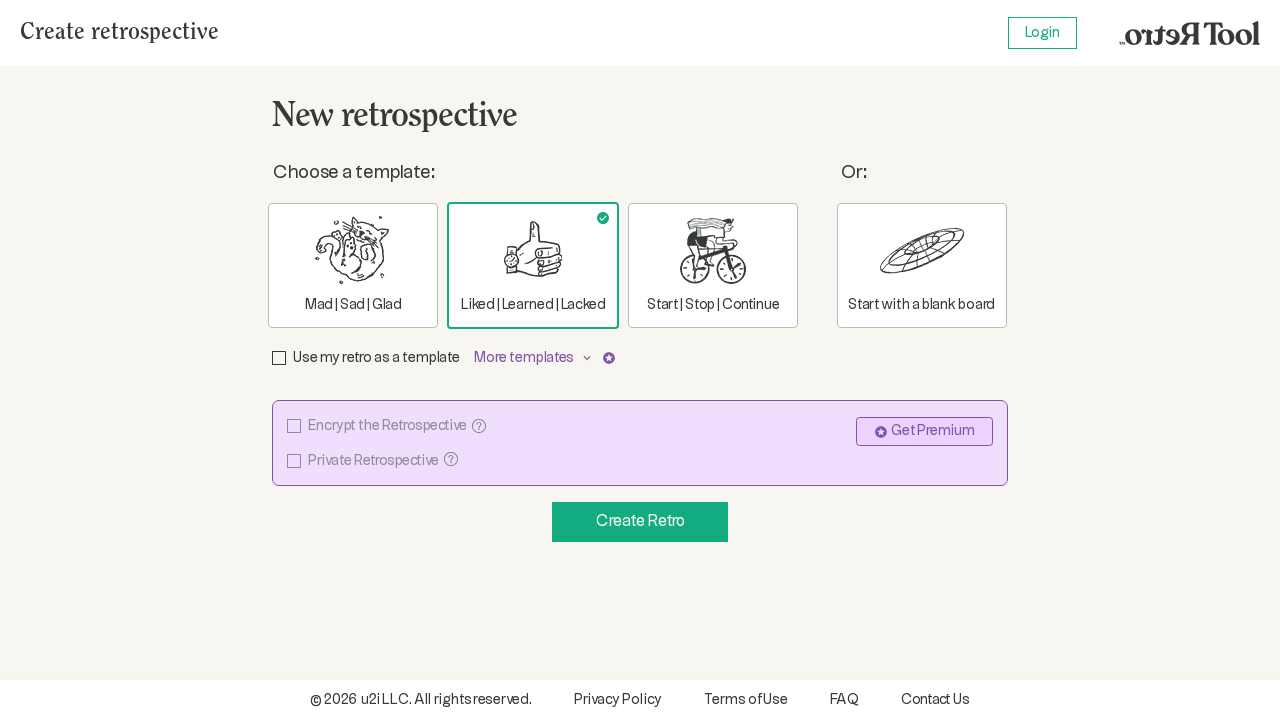

Clicked 'Create Retro' button at (640, 522) on button:has-text("Create Retro")
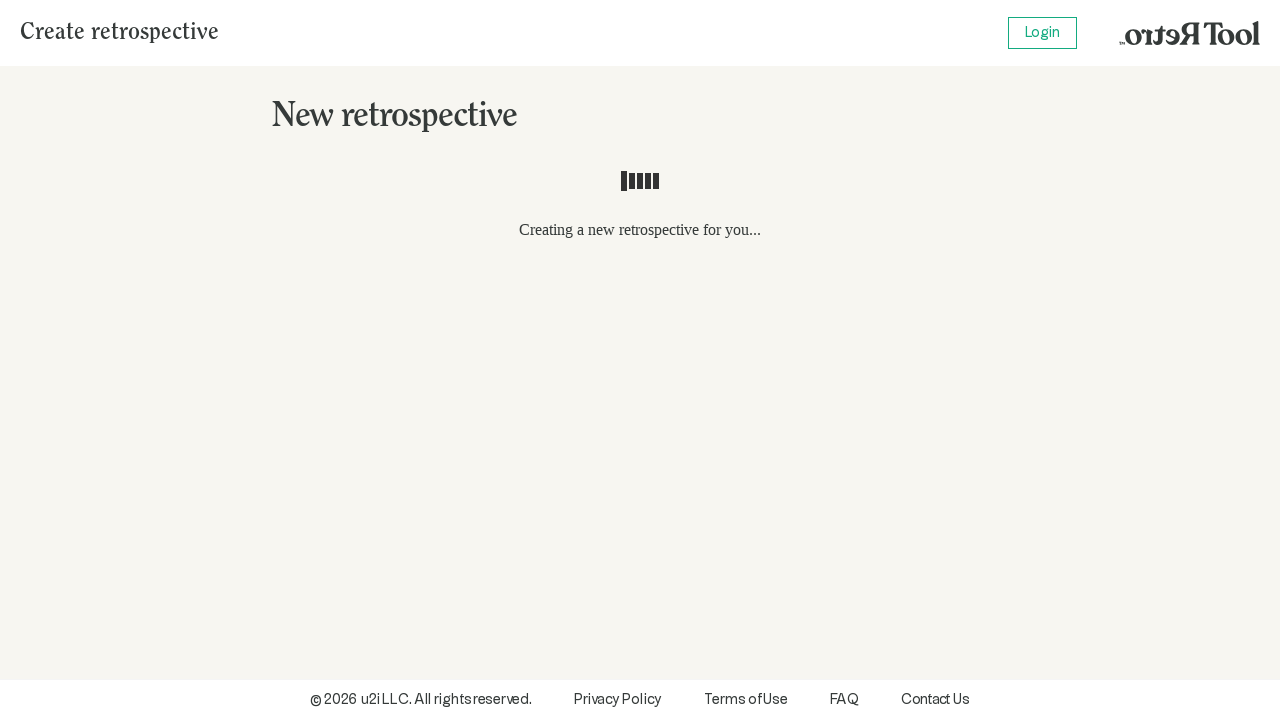

Waited for retrospective page to load after creation
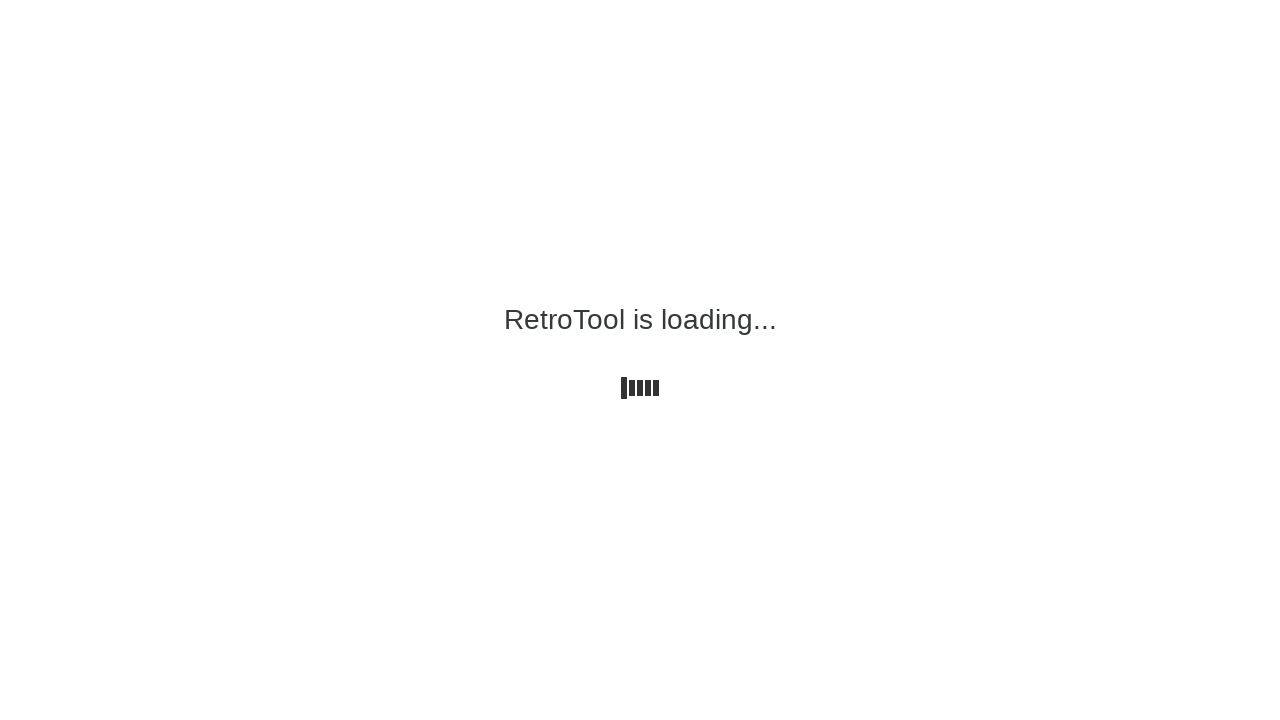

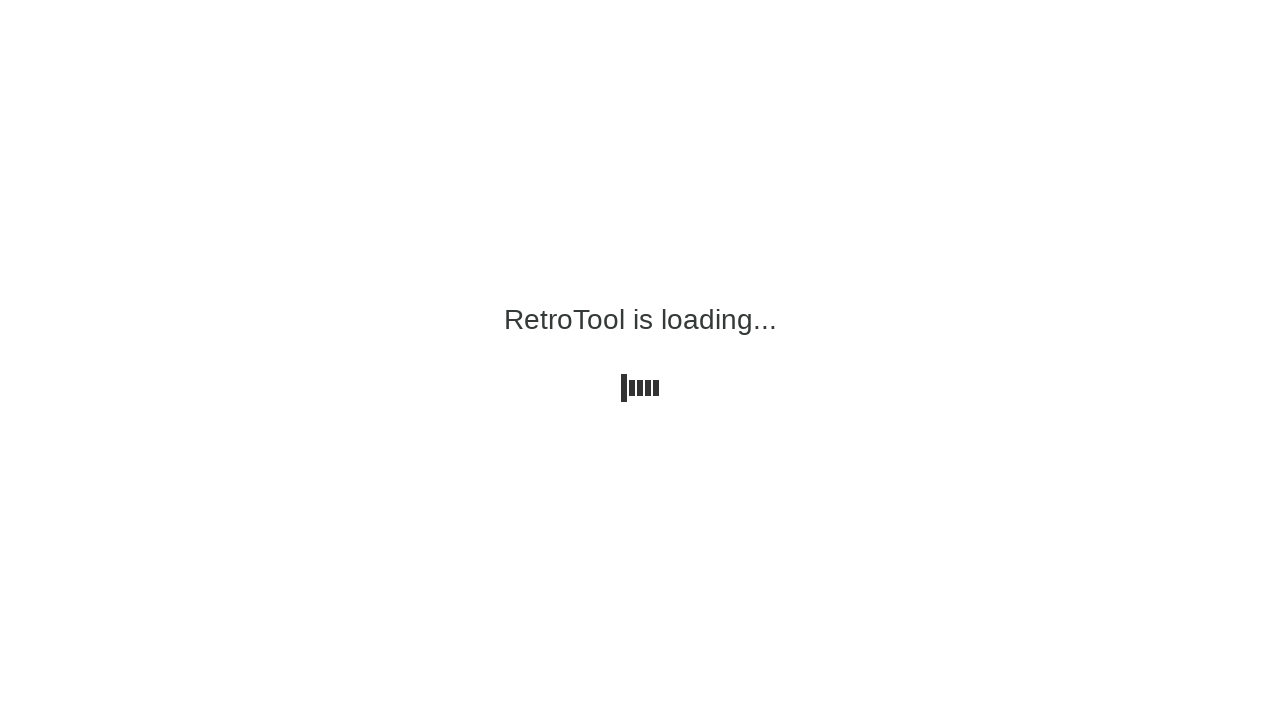